Tests autocomplete functionality by typing partial text and selecting a specific country from the dropdown suggestions

Starting URL: https://www.rahulshettyacademy.com/AutomationPractice/

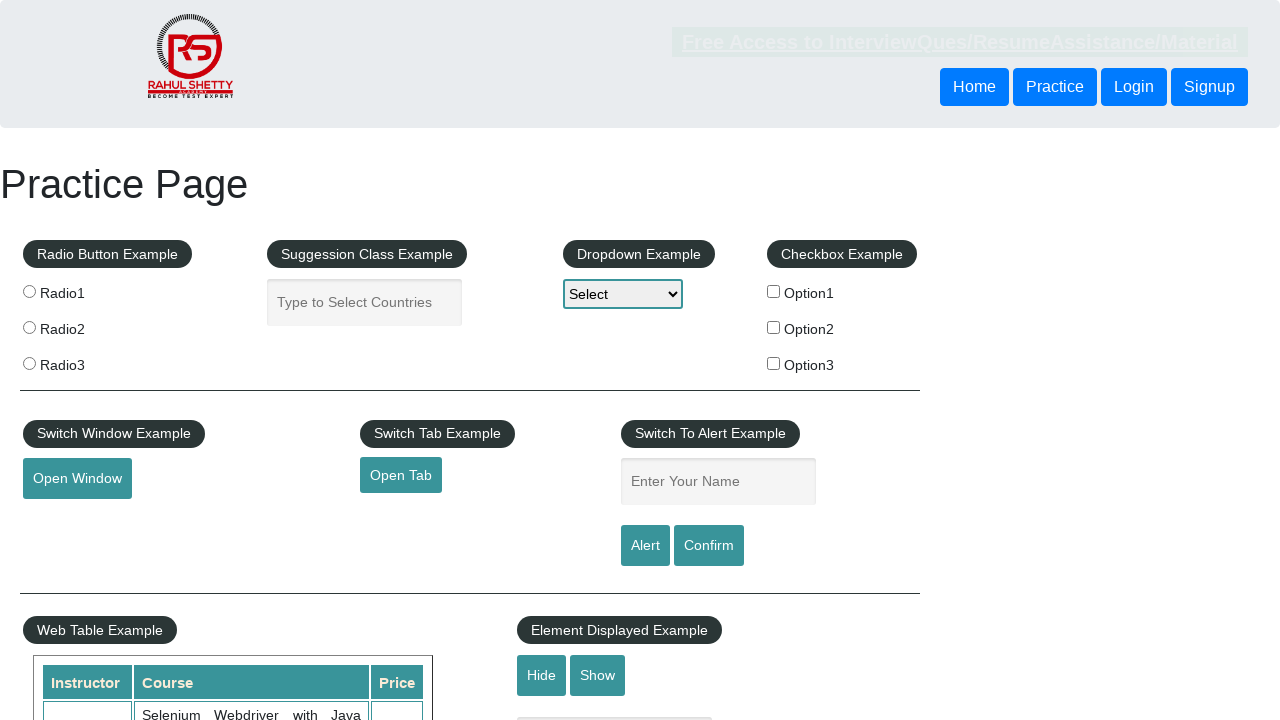

Filled autocomplete field with 'Uni' to trigger suggestions on #autocomplete
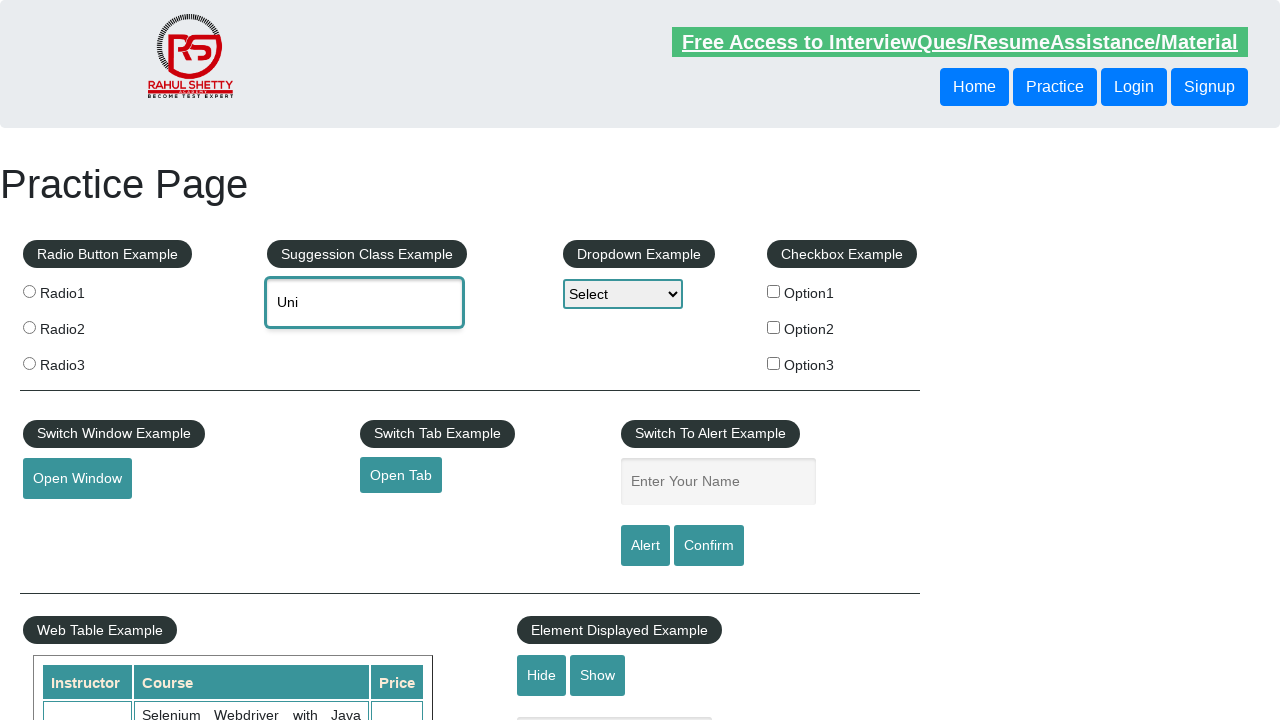

Dropdown suggestions appeared
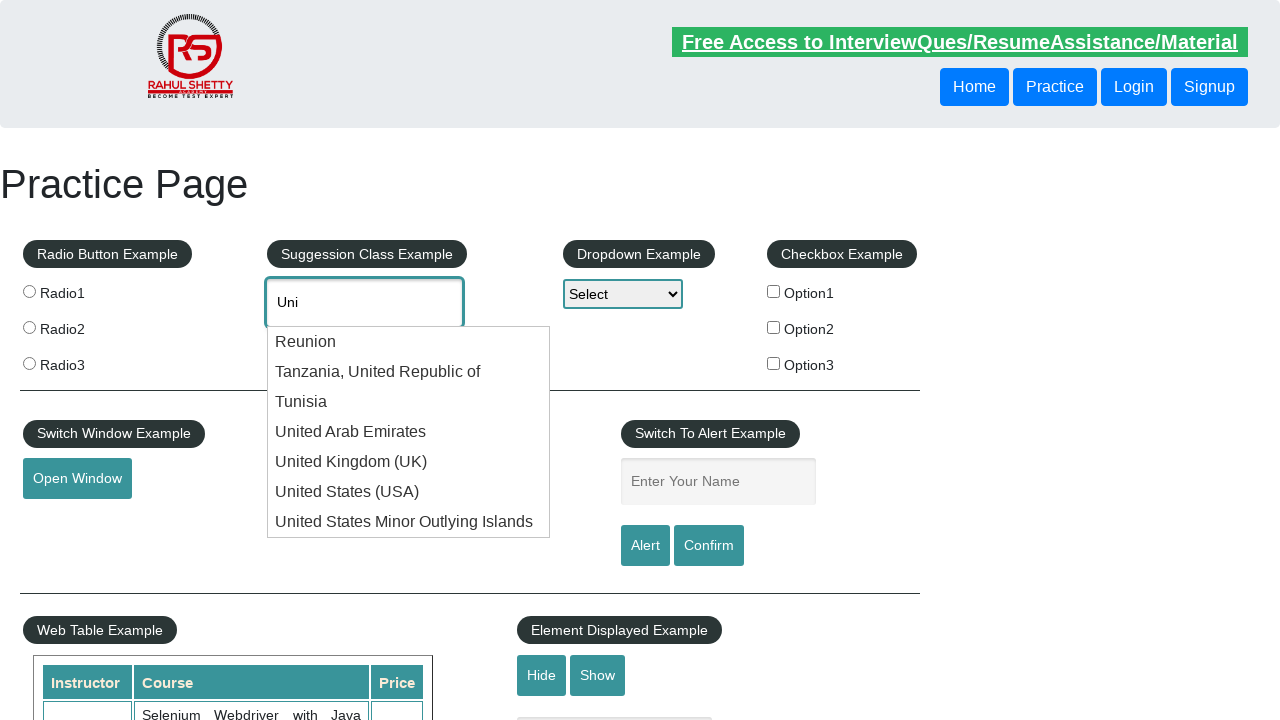

Selected 'United States' from autocomplete suggestions at (409, 492) on li.ui-menu-item div >> nth=5
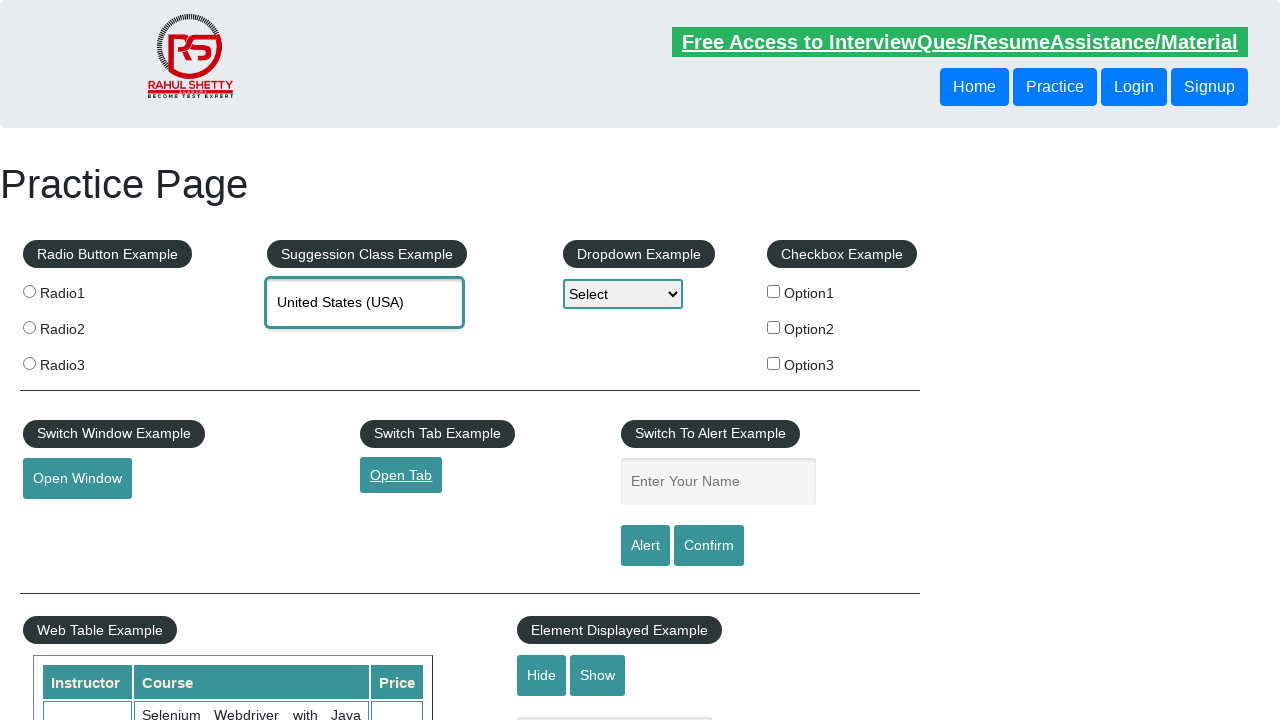

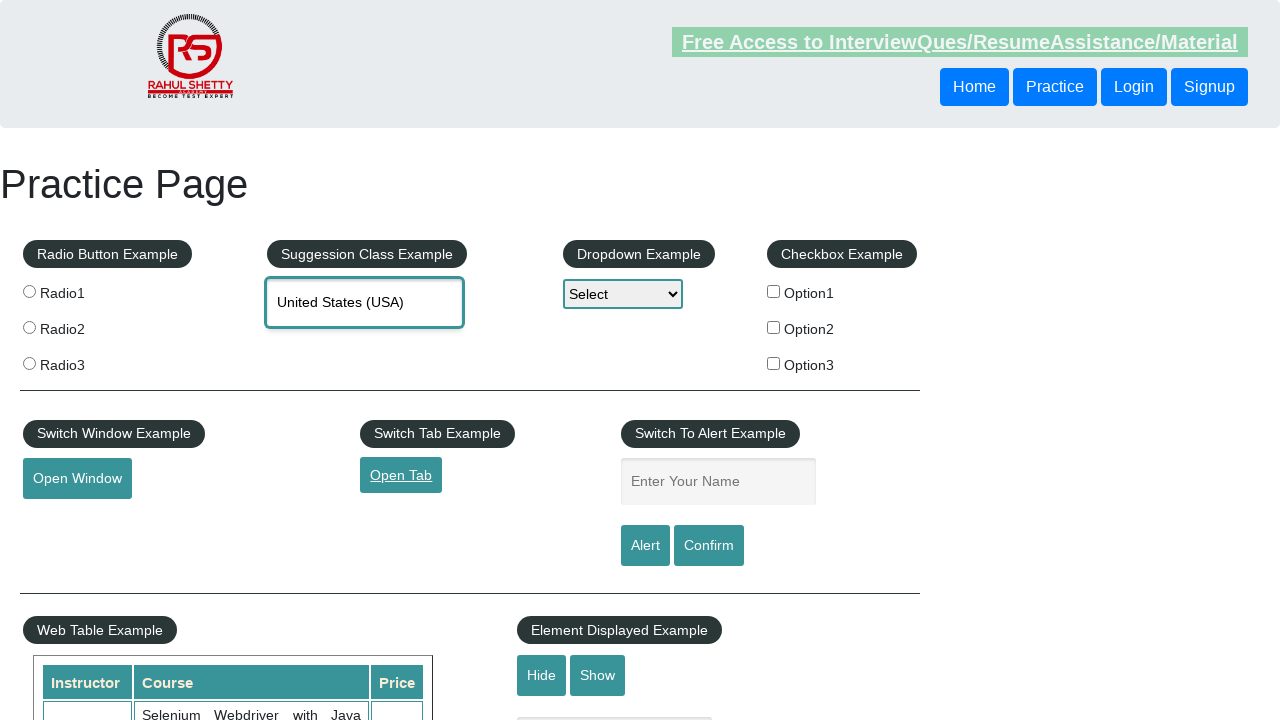